Tests horizontal slider functionality by moving the slider to a specific value using keyboard navigation and mouse drag methods

Starting URL: https://the-internet.herokuapp.com

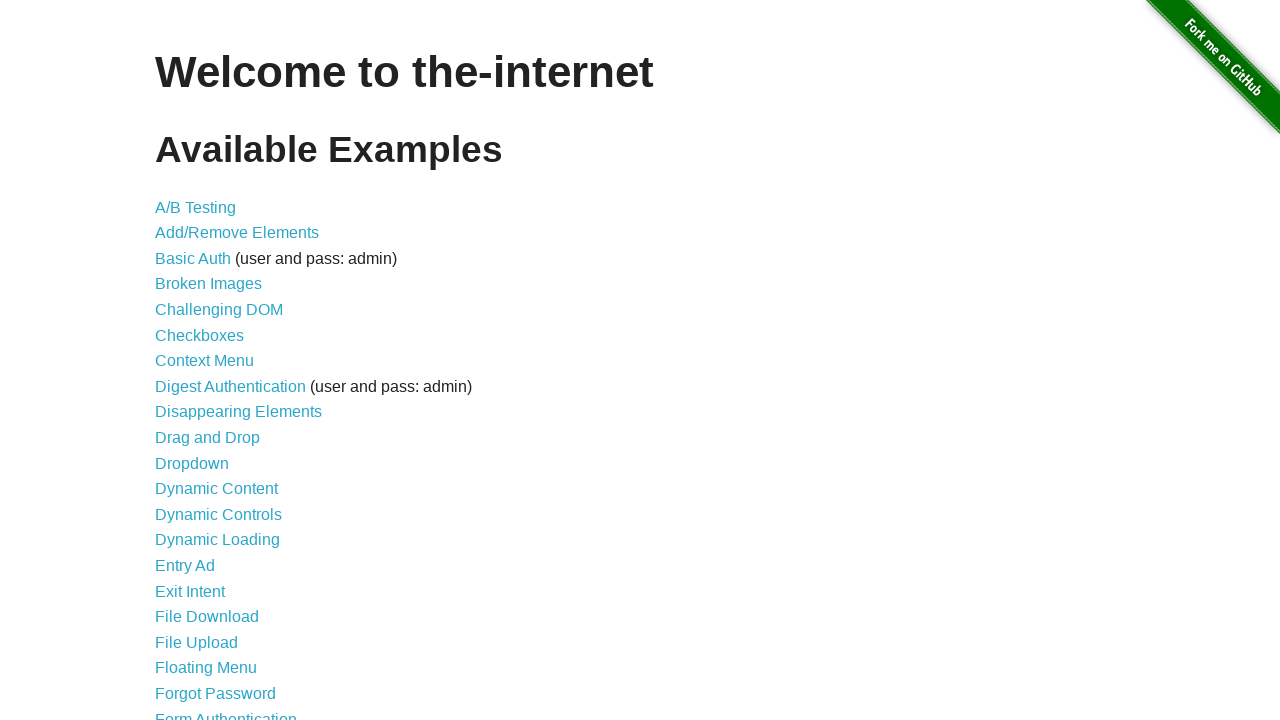

Clicked on Horizontal Slider link at (214, 361) on a[href='/horizontal_slider']
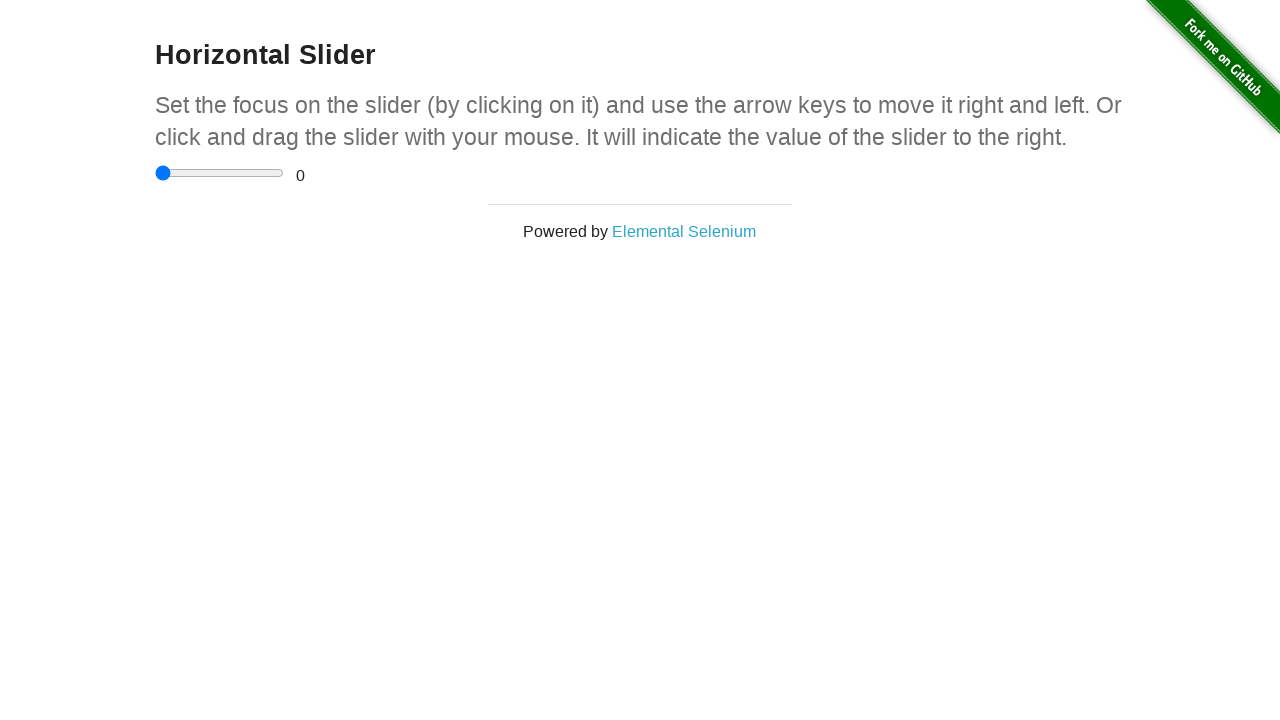

Located slider and value display elements
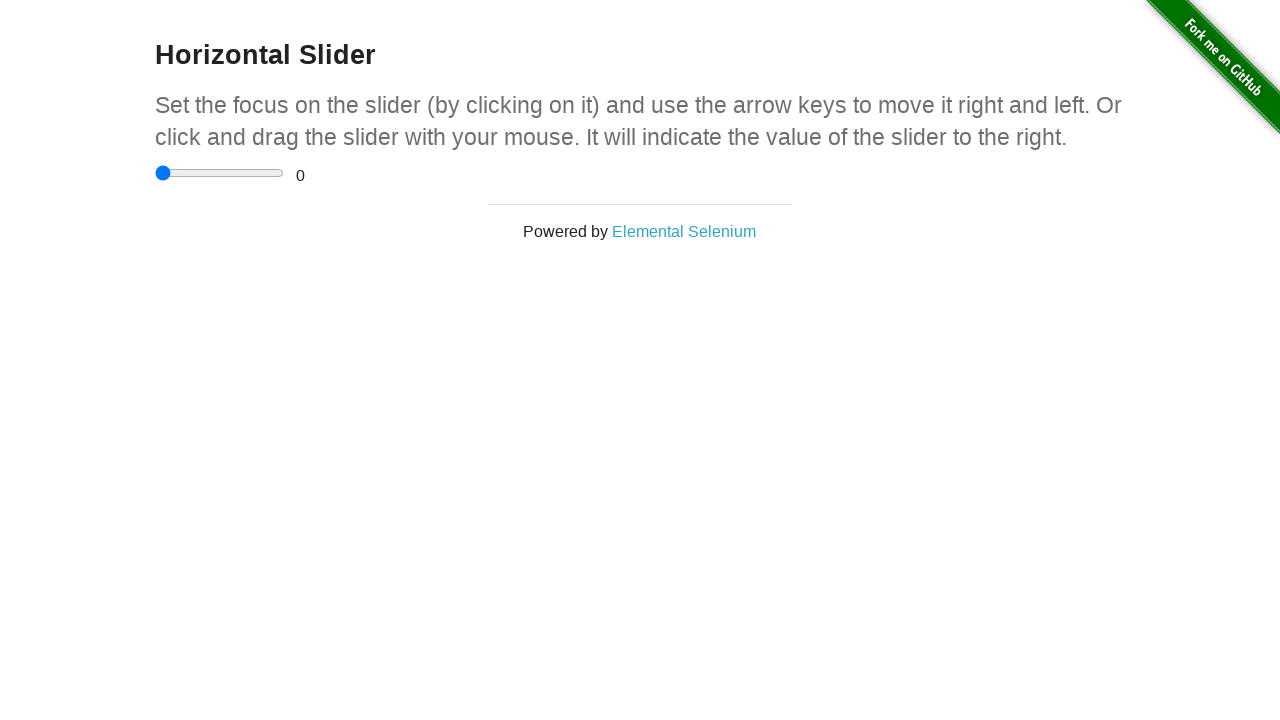

Focused on the slider element on input[type='range']
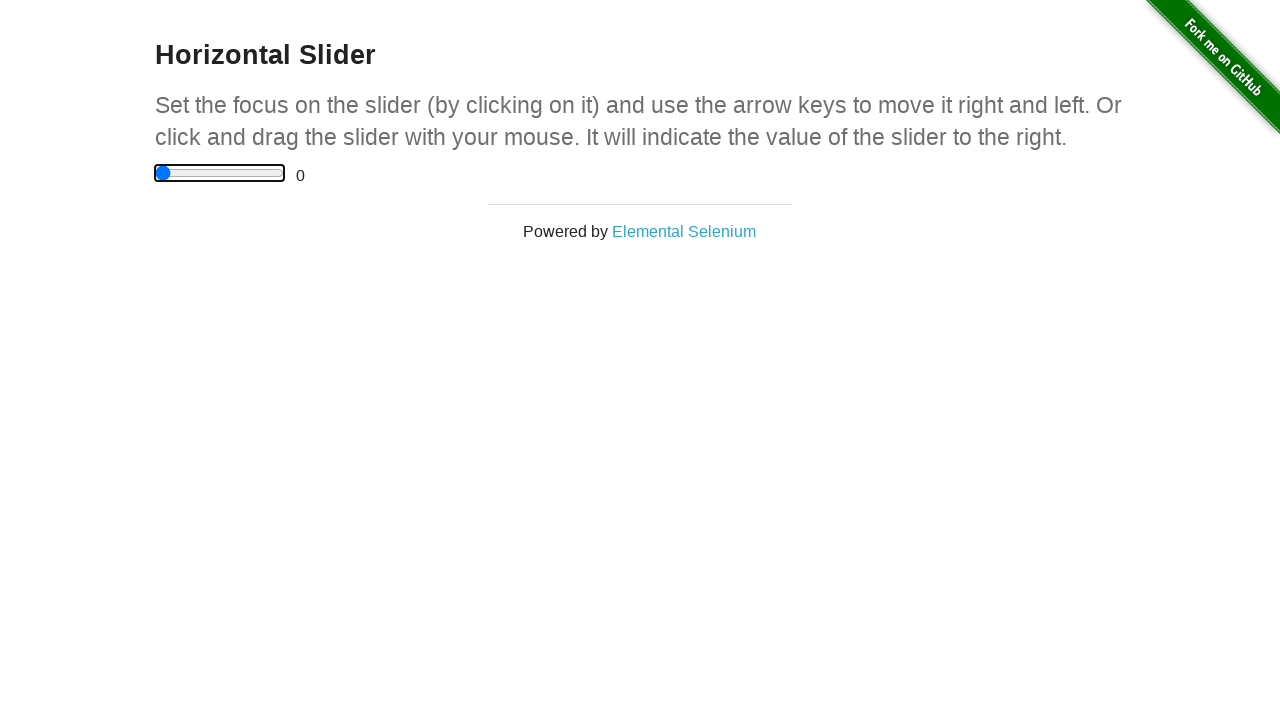

Pressed ArrowRight on slider (step 1/7) on input[type='range']
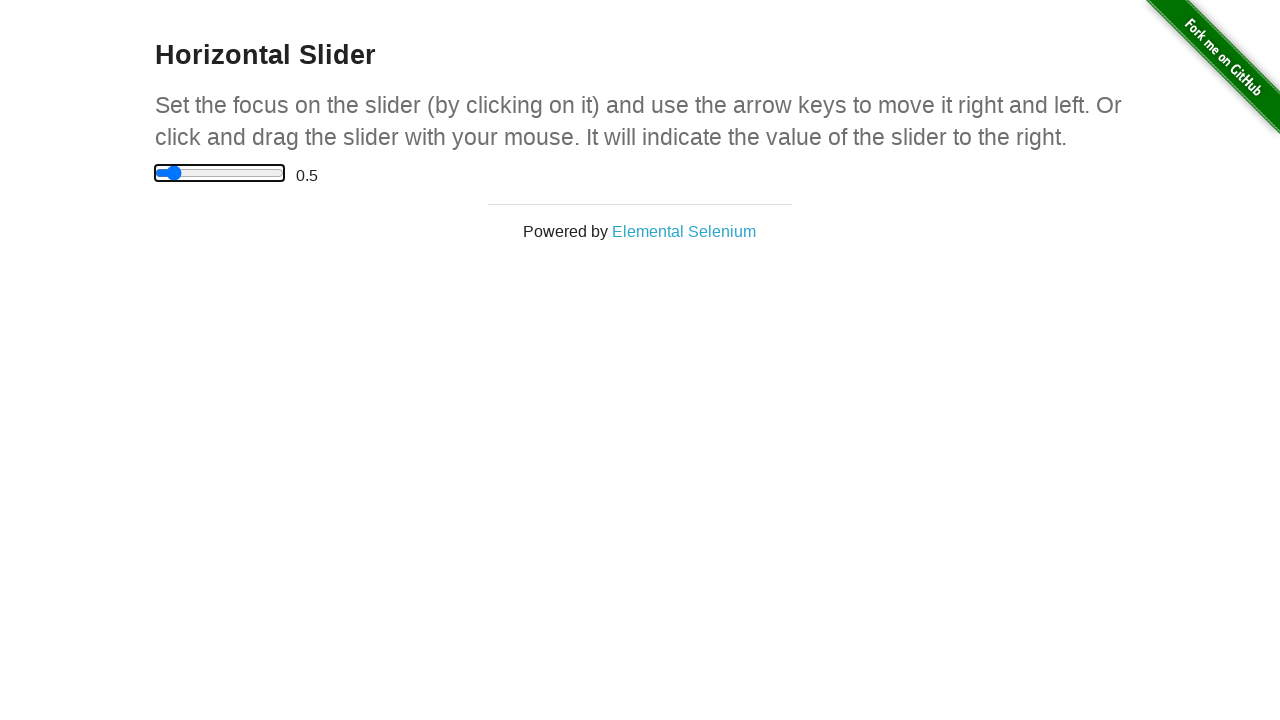

Waited 200ms for slider animation
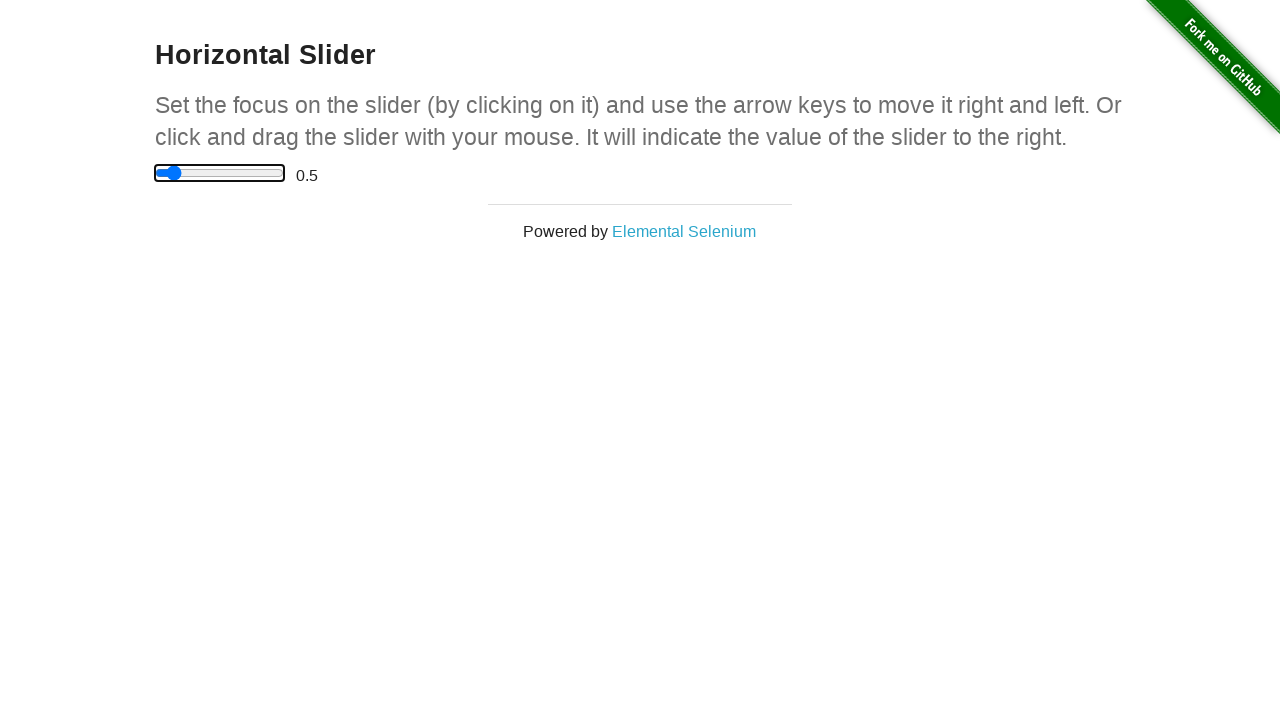

Pressed ArrowRight on slider (step 2/7) on input[type='range']
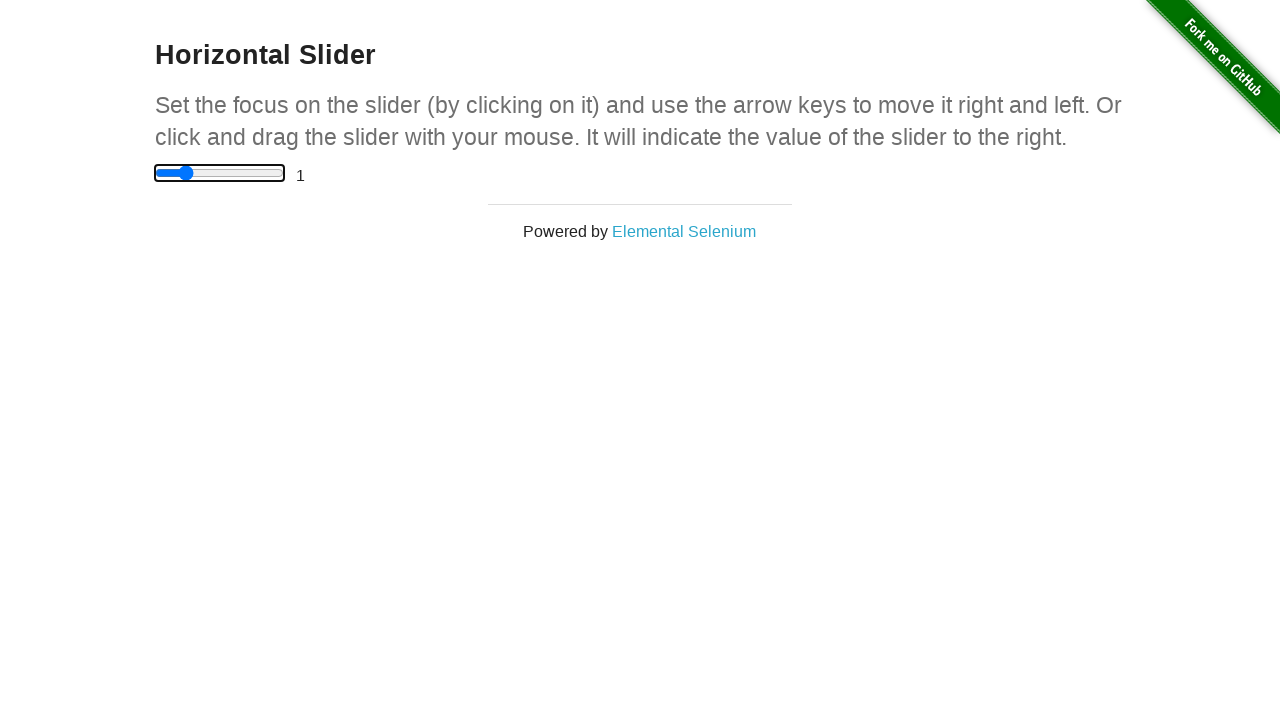

Waited 200ms for slider animation
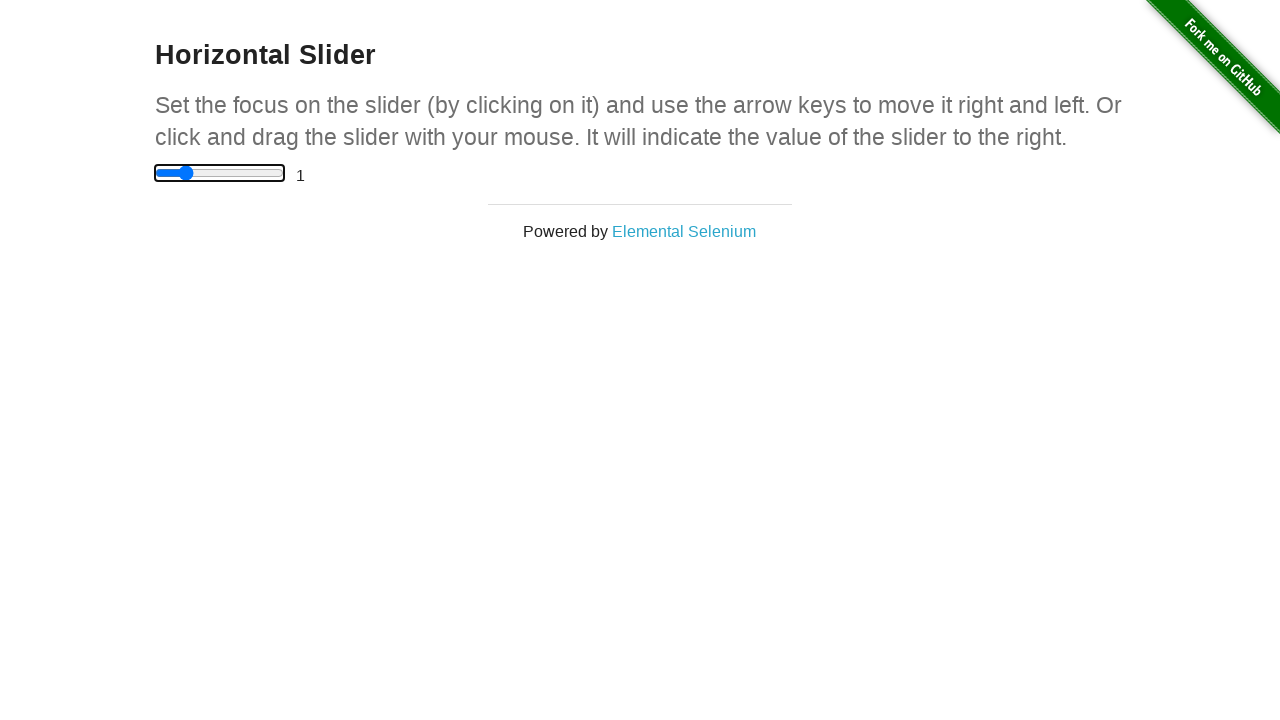

Pressed ArrowRight on slider (step 3/7) on input[type='range']
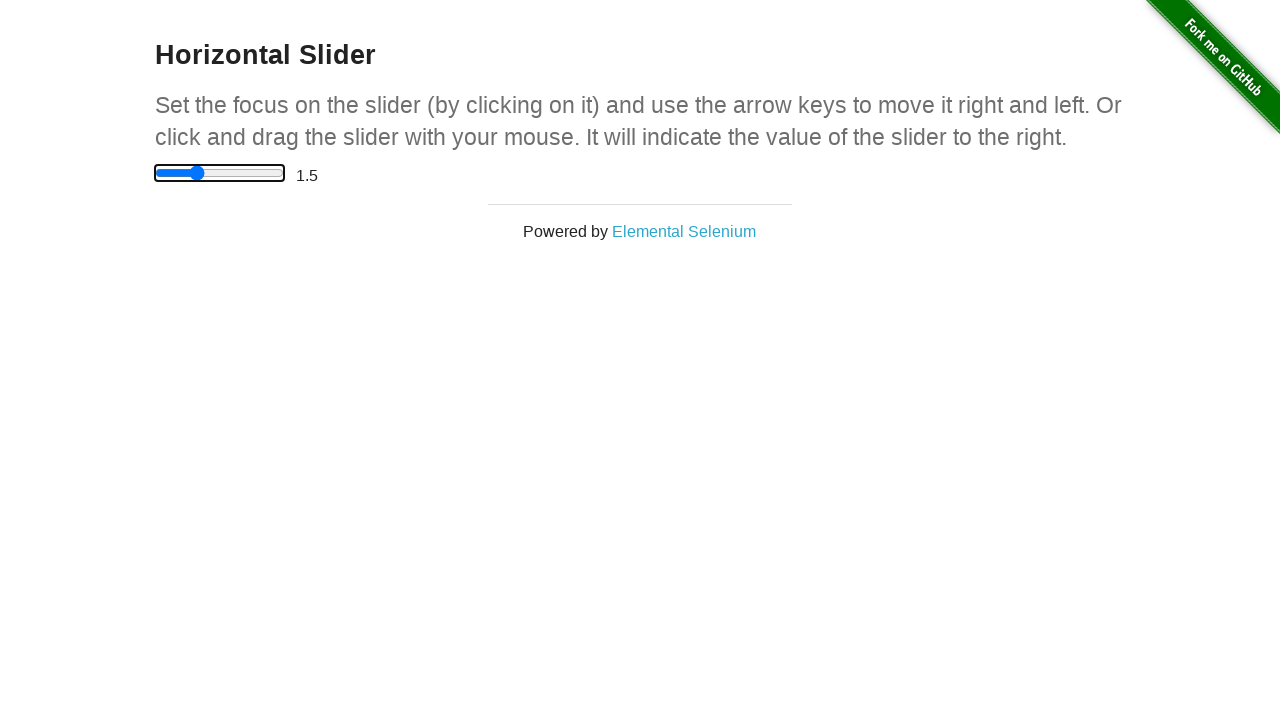

Waited 200ms for slider animation
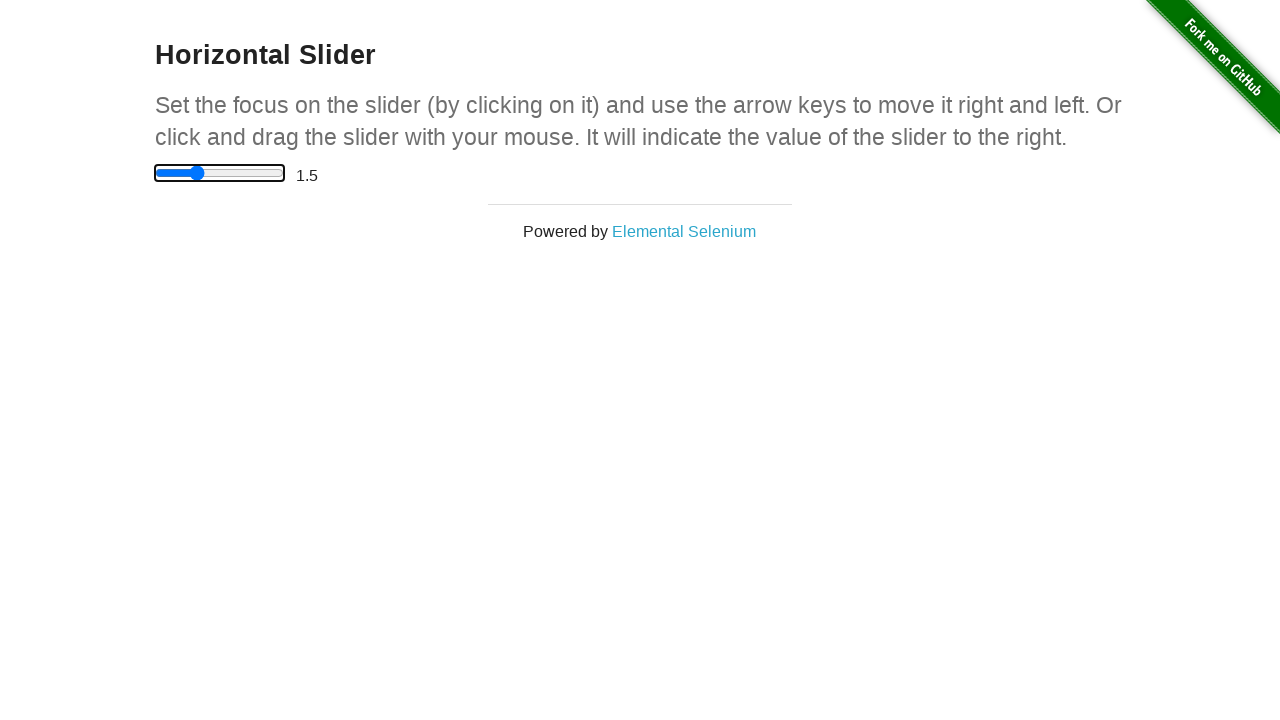

Pressed ArrowRight on slider (step 4/7) on input[type='range']
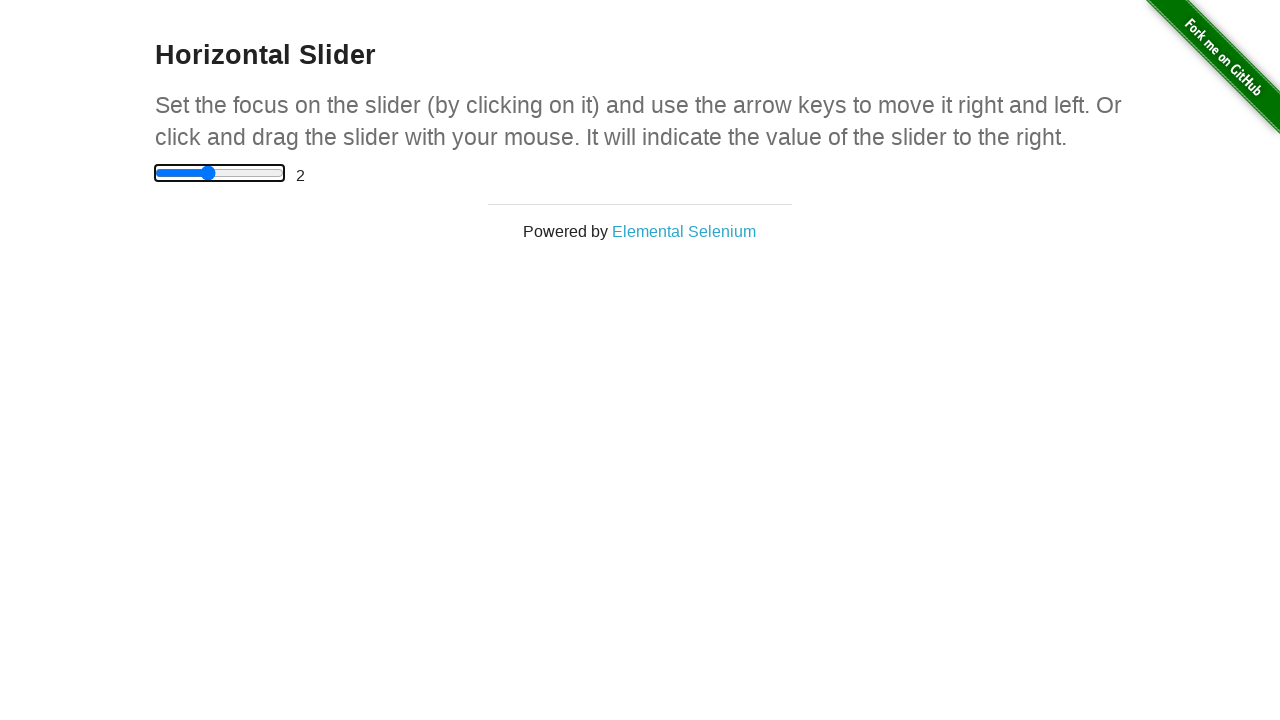

Waited 200ms for slider animation
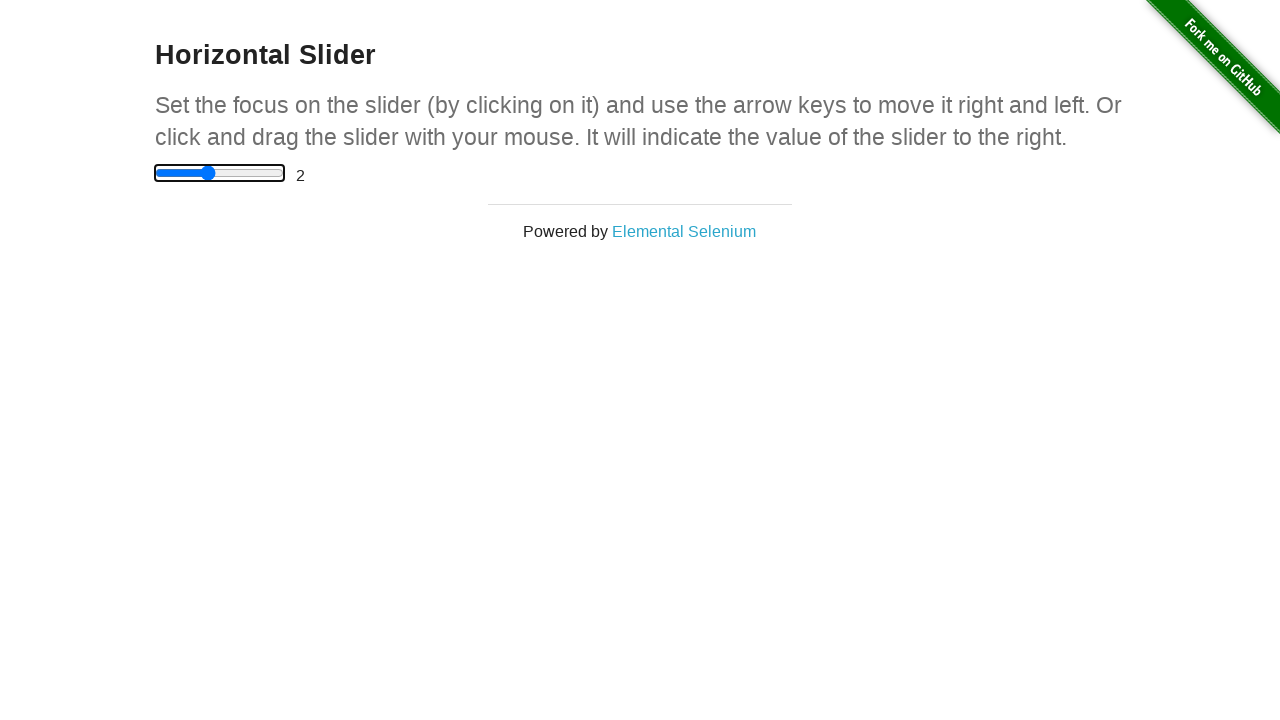

Pressed ArrowRight on slider (step 5/7) on input[type='range']
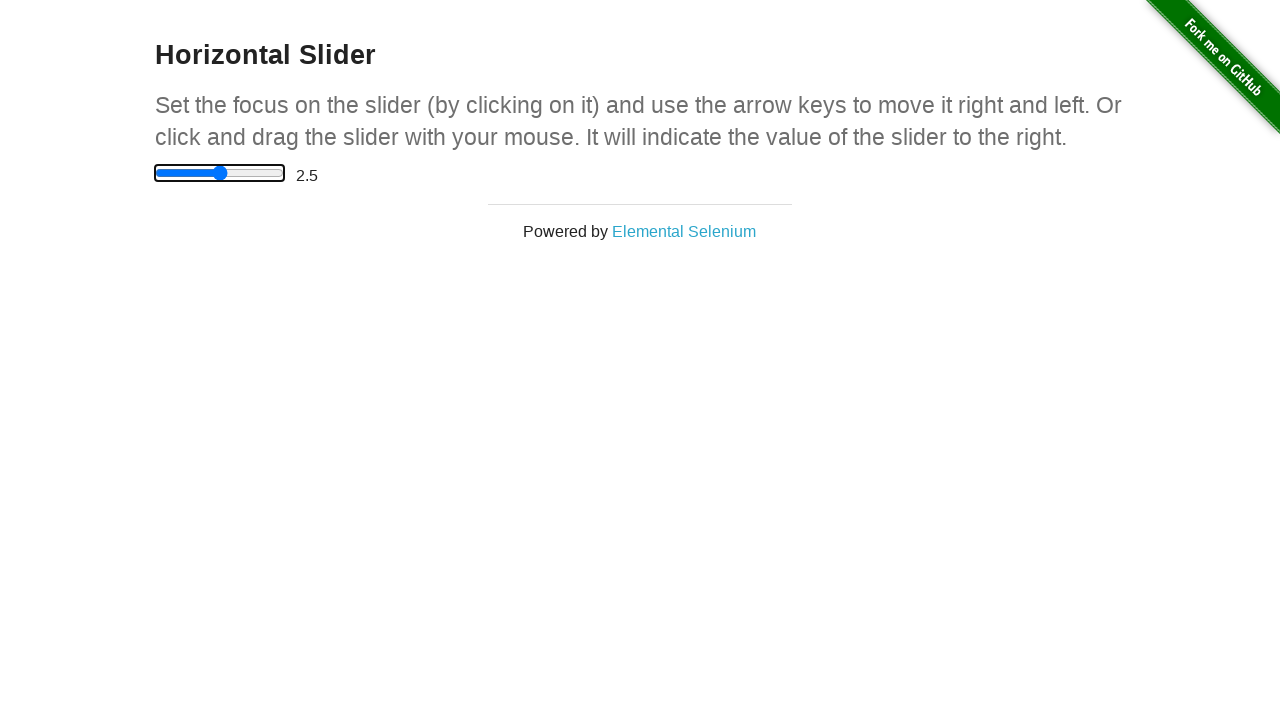

Waited 200ms for slider animation
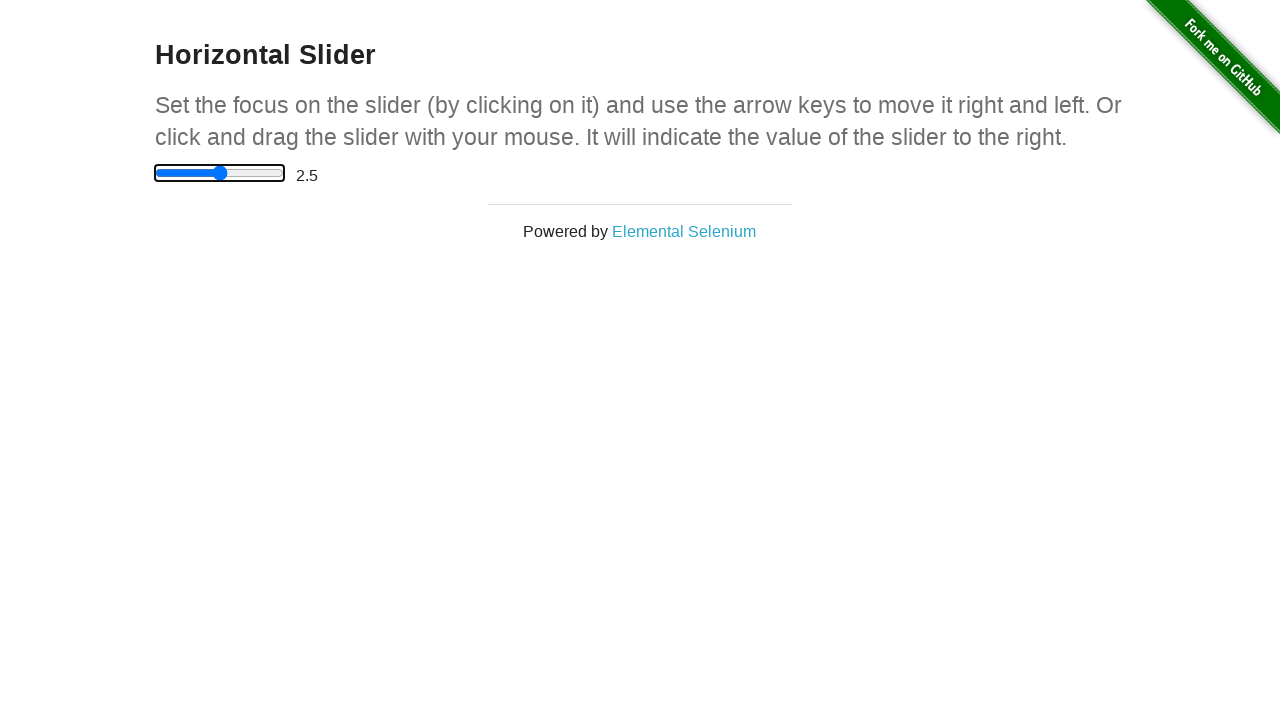

Pressed ArrowRight on slider (step 6/7) on input[type='range']
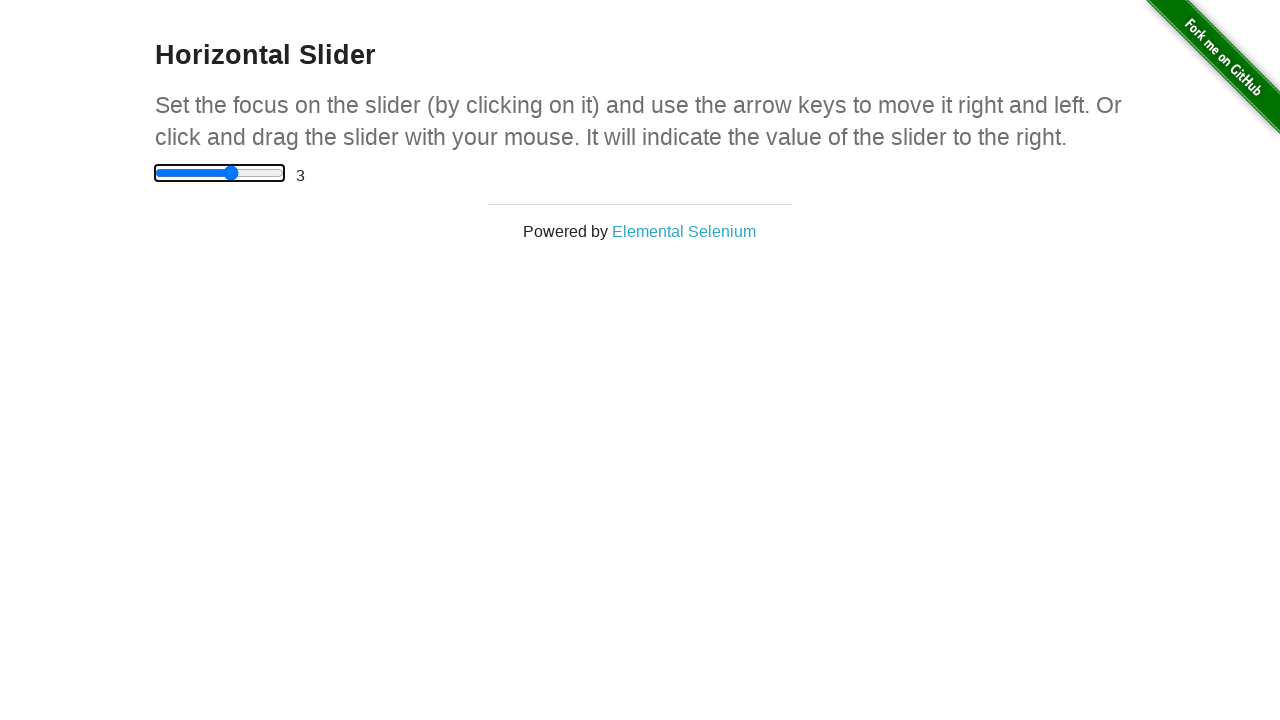

Waited 200ms for slider animation
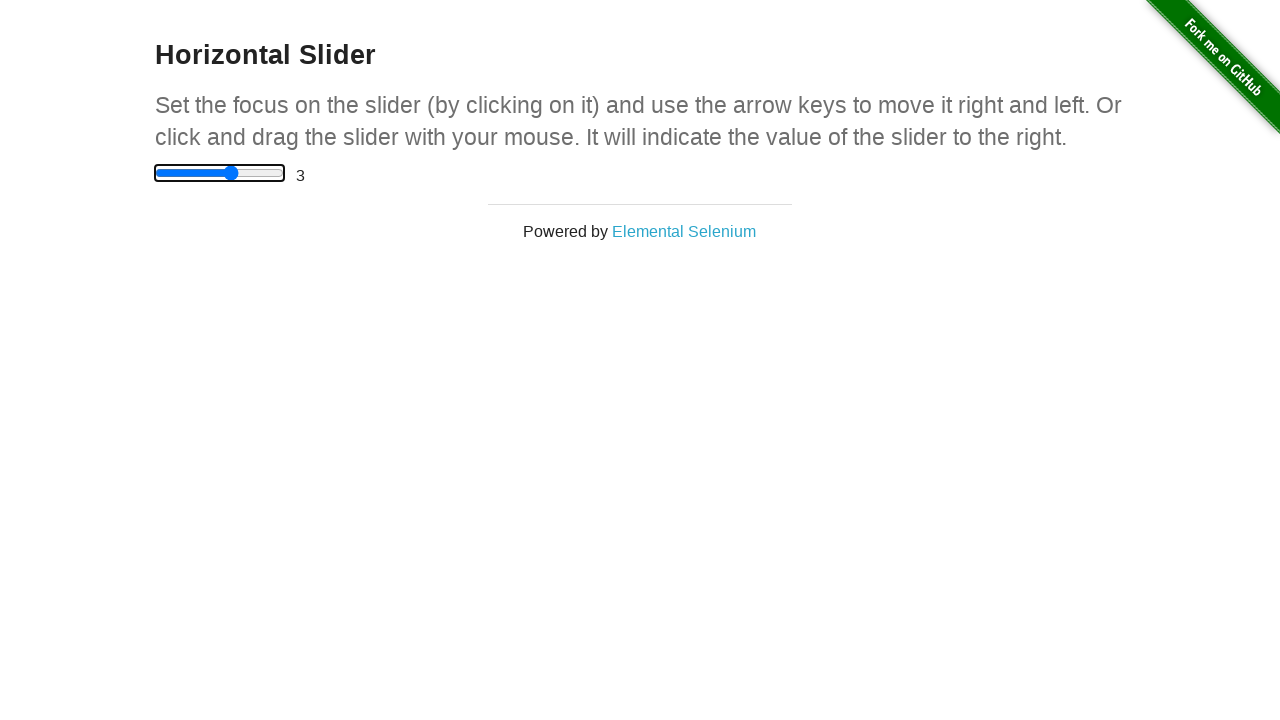

Pressed ArrowRight on slider (step 7/7) on input[type='range']
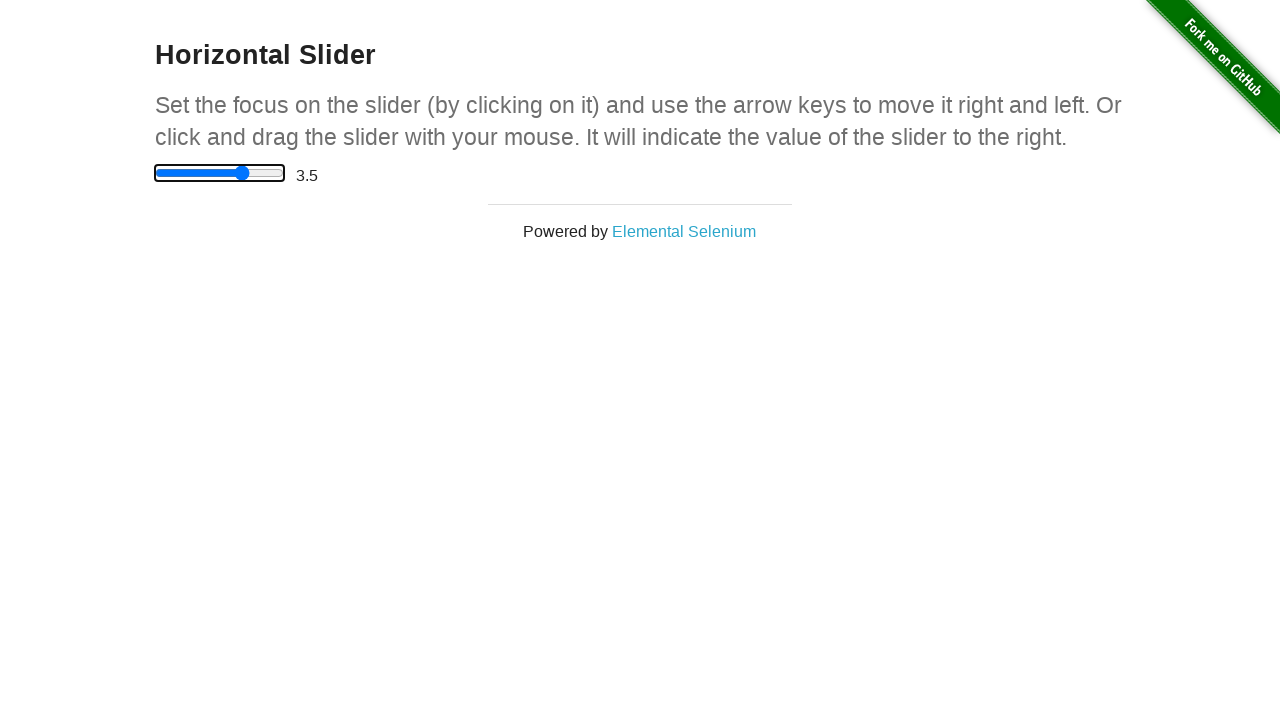

Waited 200ms for slider animation
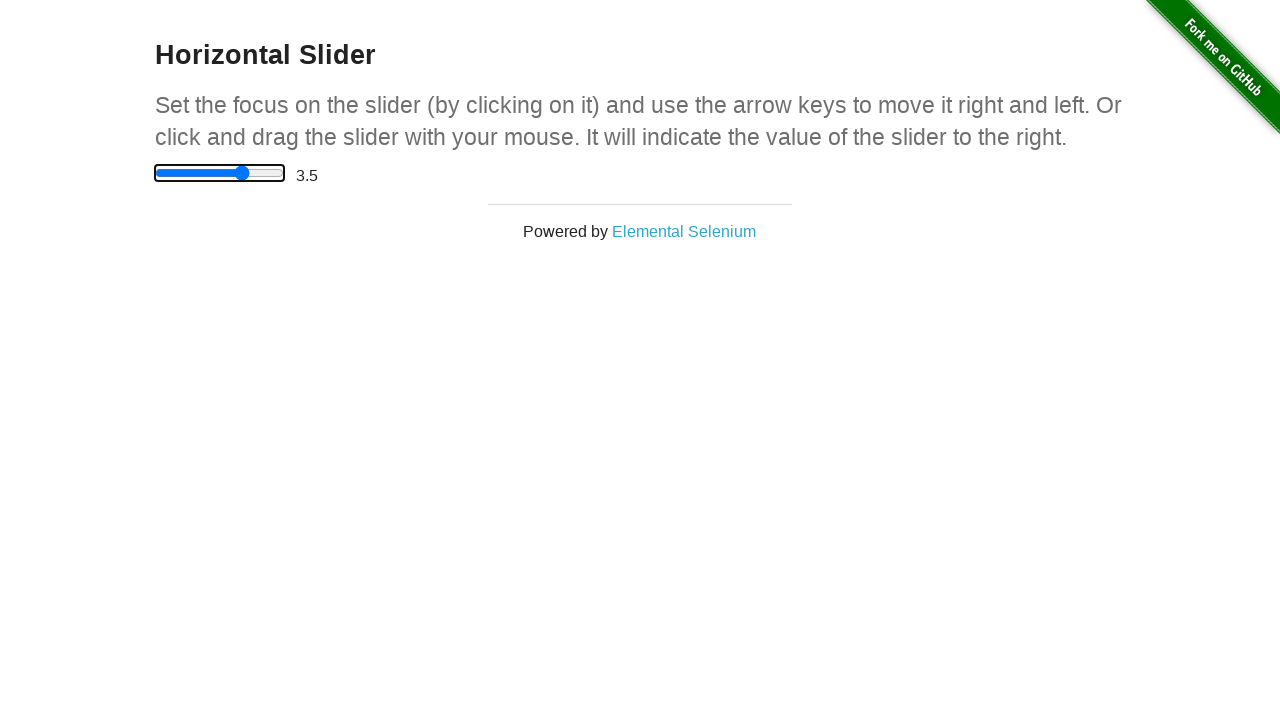

Retrieved final slider value using keyboard navigation: 3.5
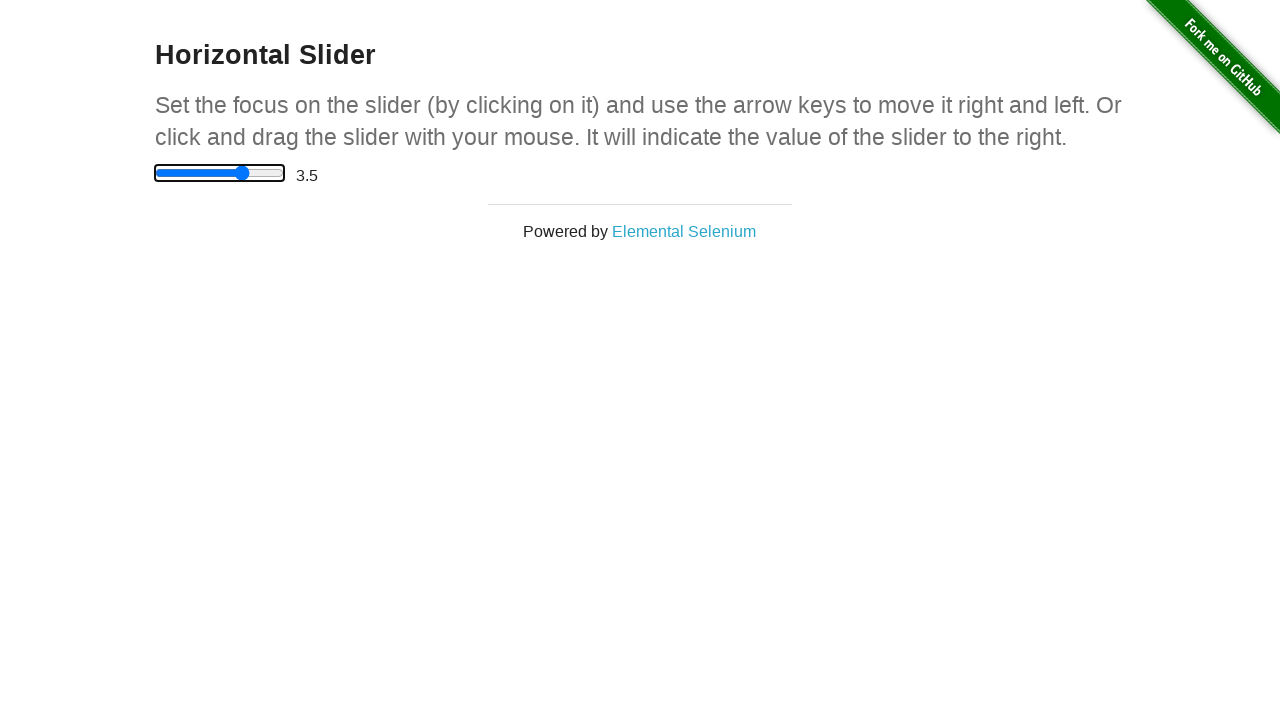

Reloaded page to reset slider for mouse drag approach
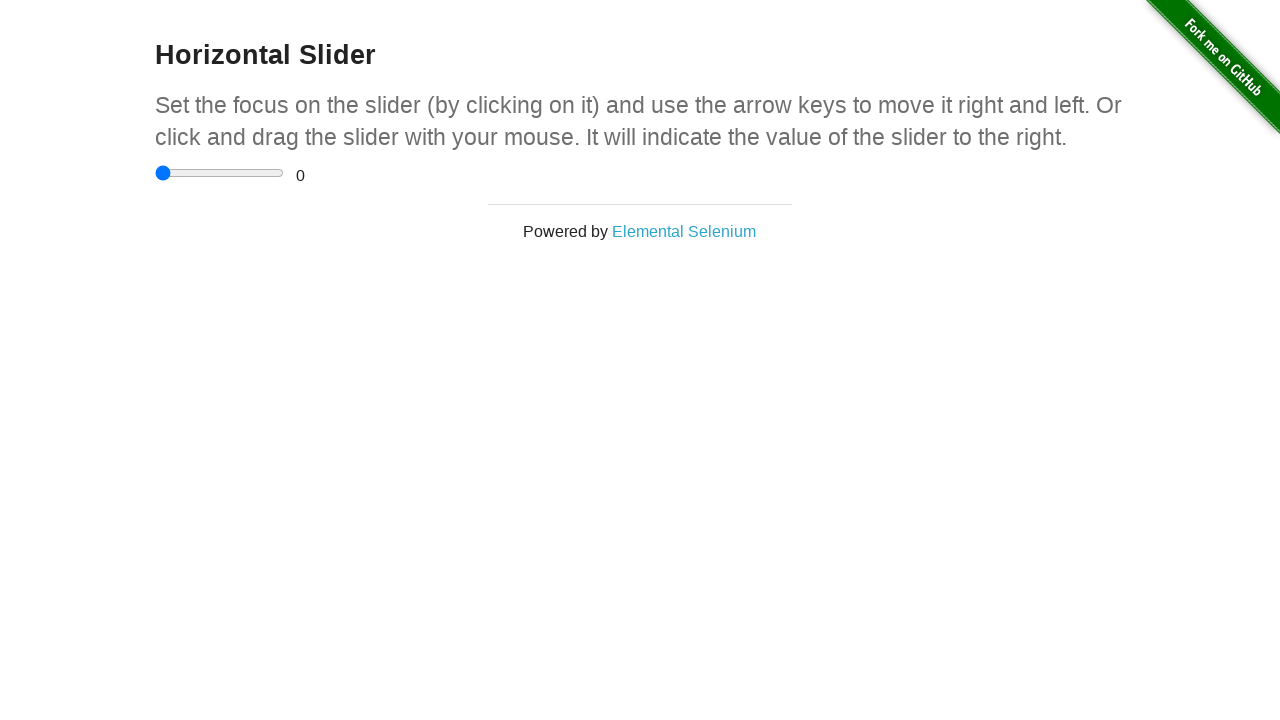

Waited 3000ms for page to fully load after reload
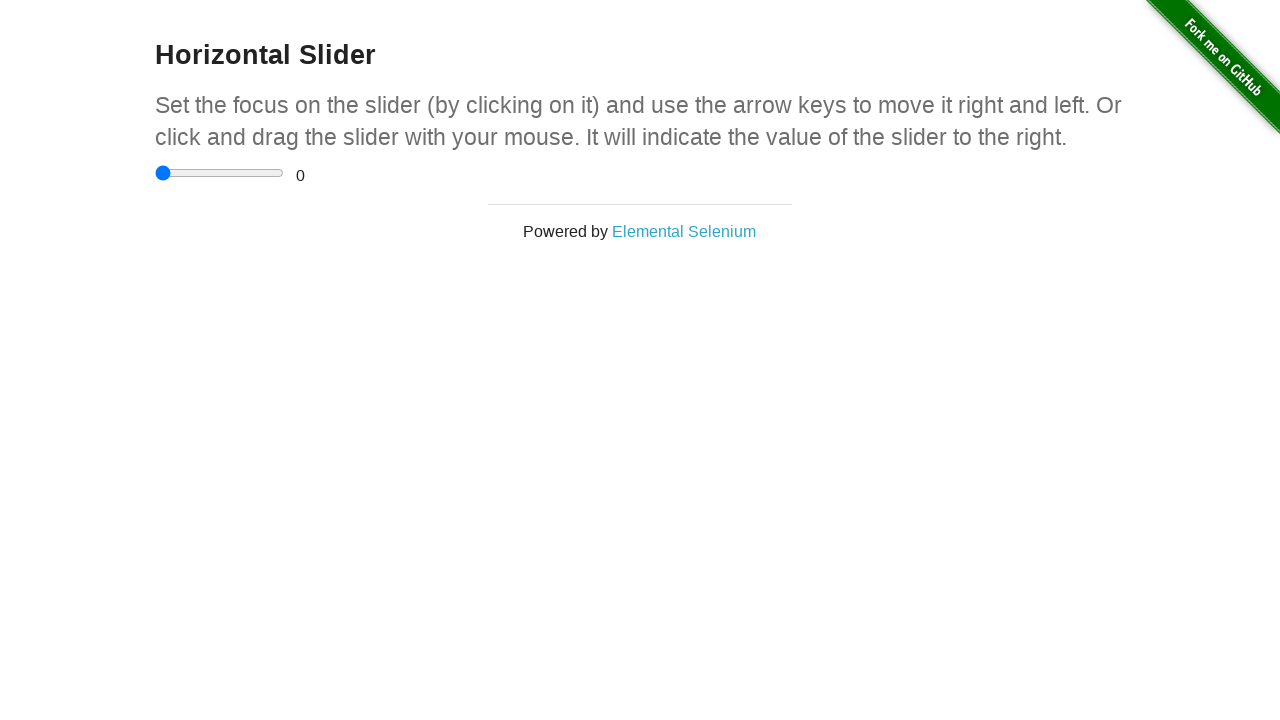

Re-located slider and value display elements after page reload
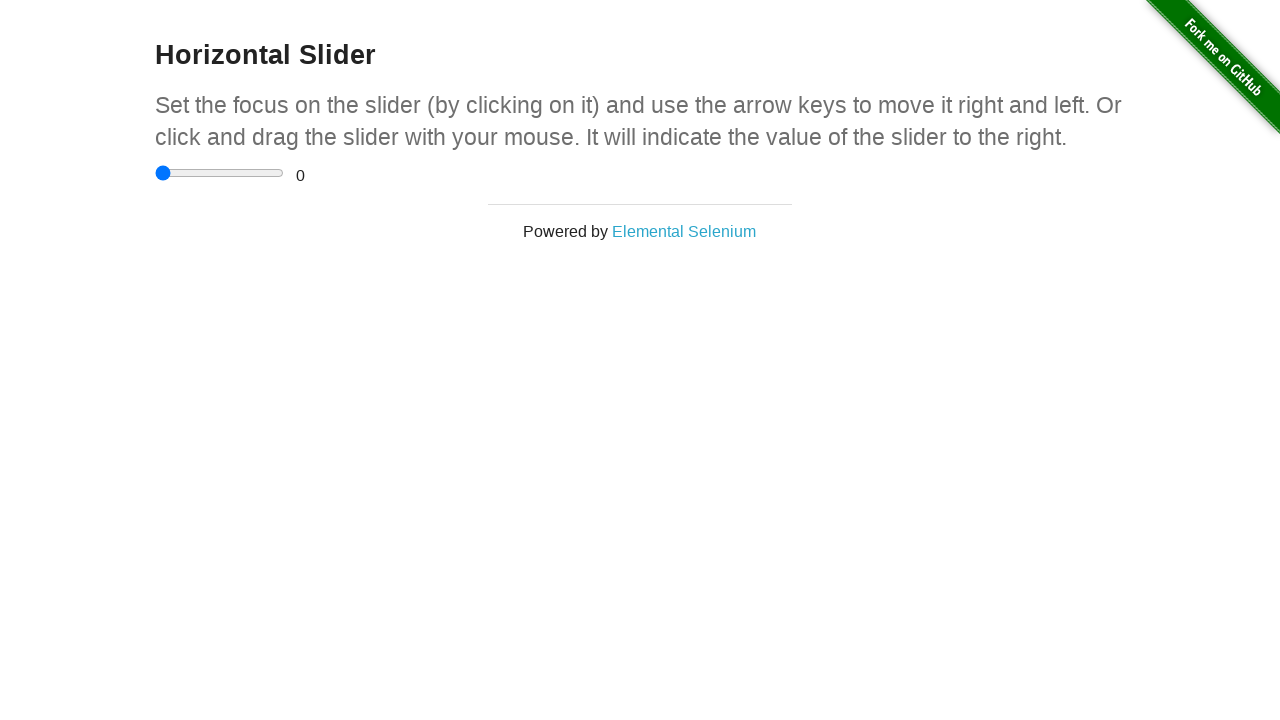

Retrieved slider bounding box with width: 129px
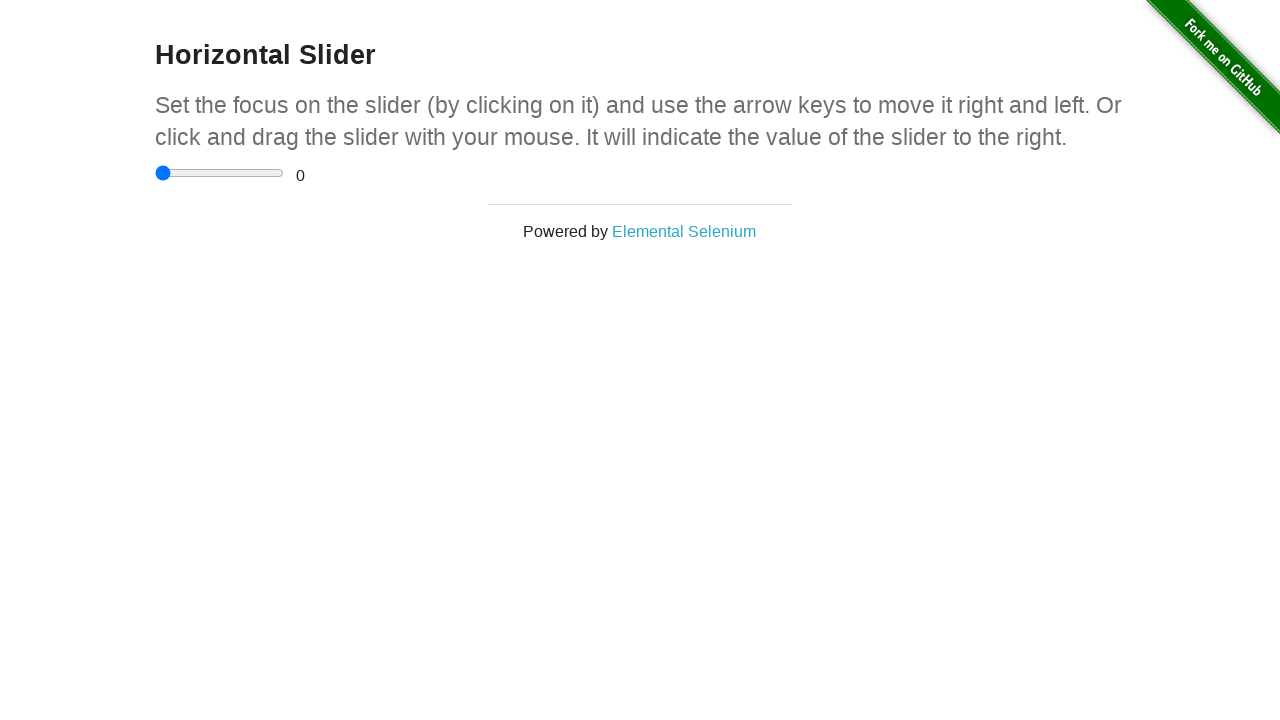

Calculated mouse drag distance: 90.3px (7 steps)
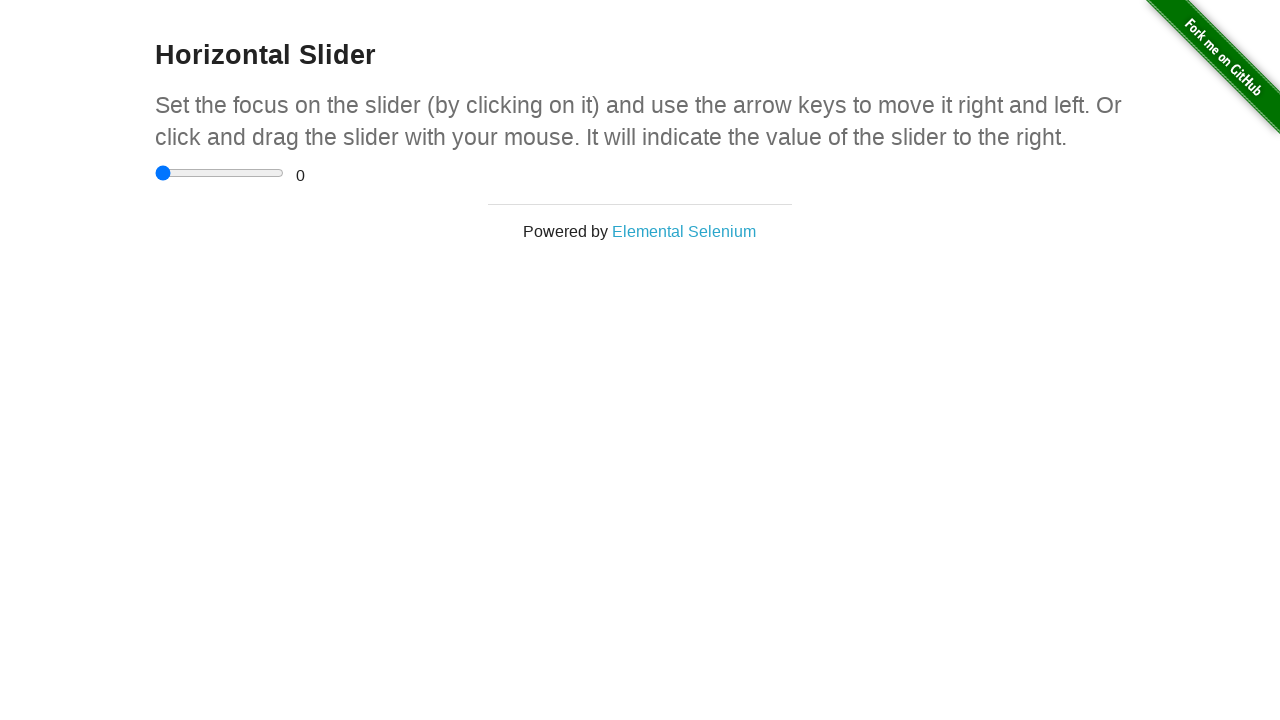

Performed mouse drag on slider by 90.3px at (245, 165)
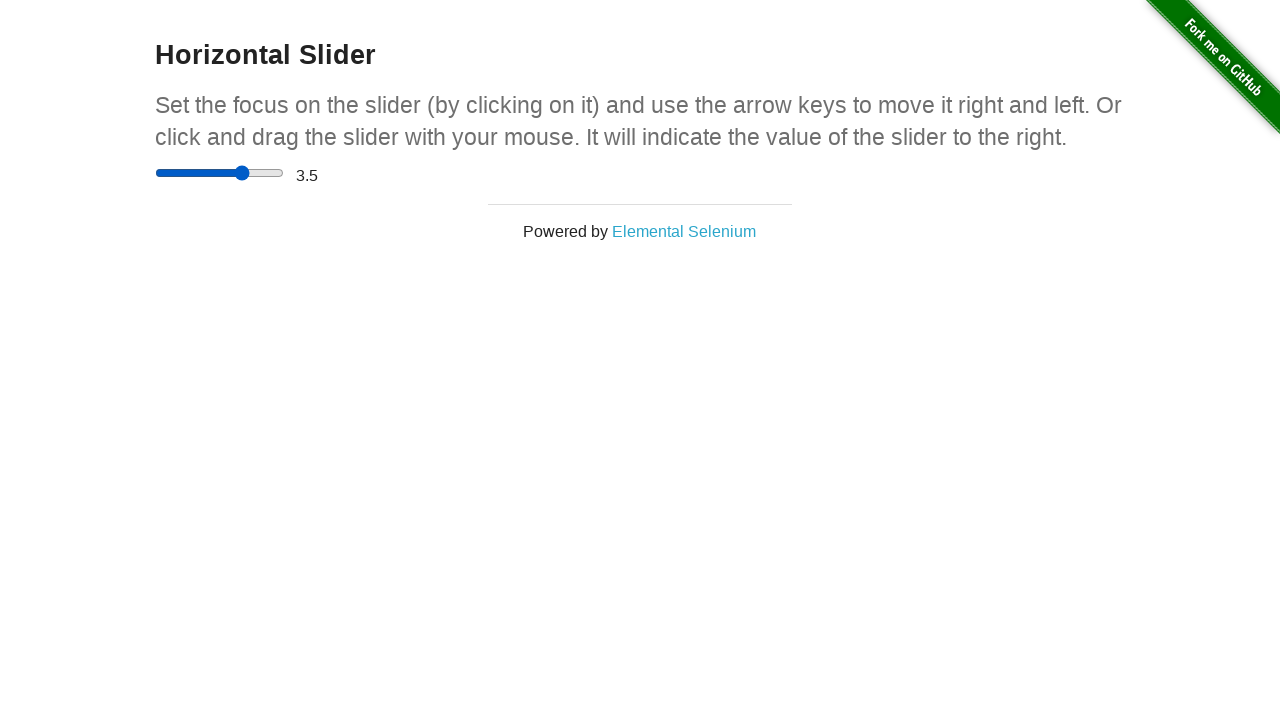

Waited 1000ms for slider to settle after drag
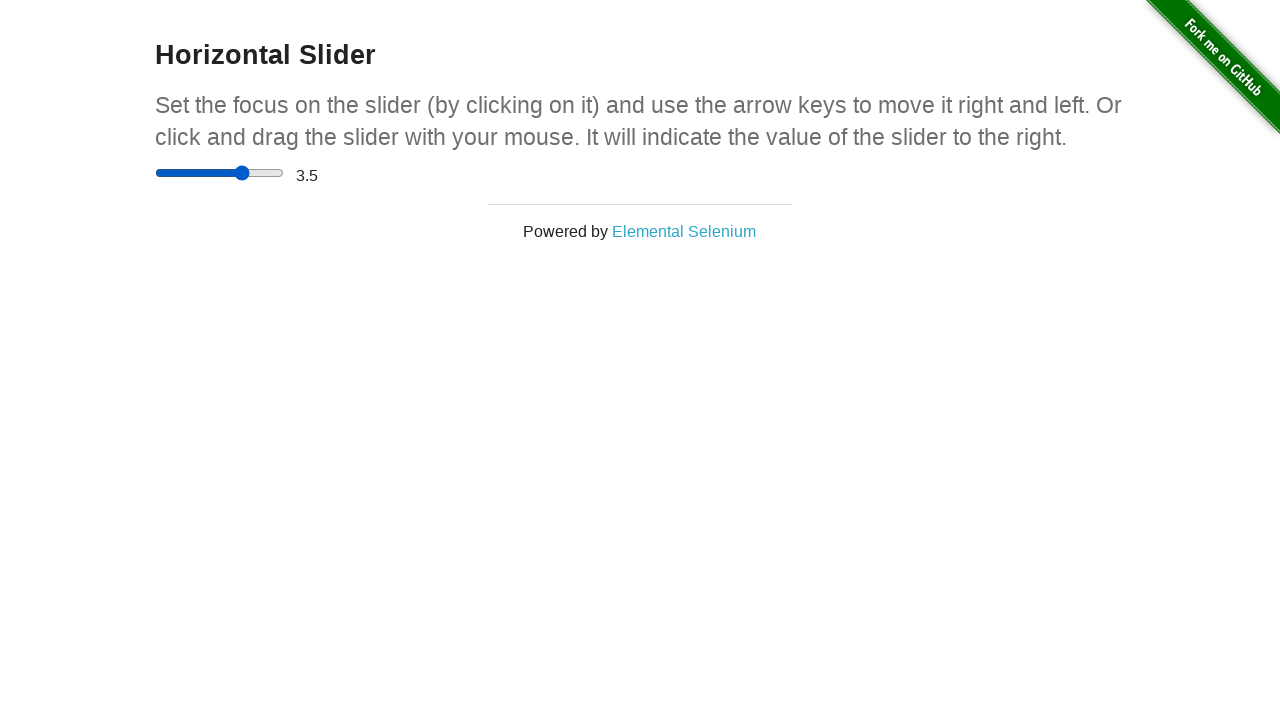

Retrieved final slider value using mouse drag approach: 3.5
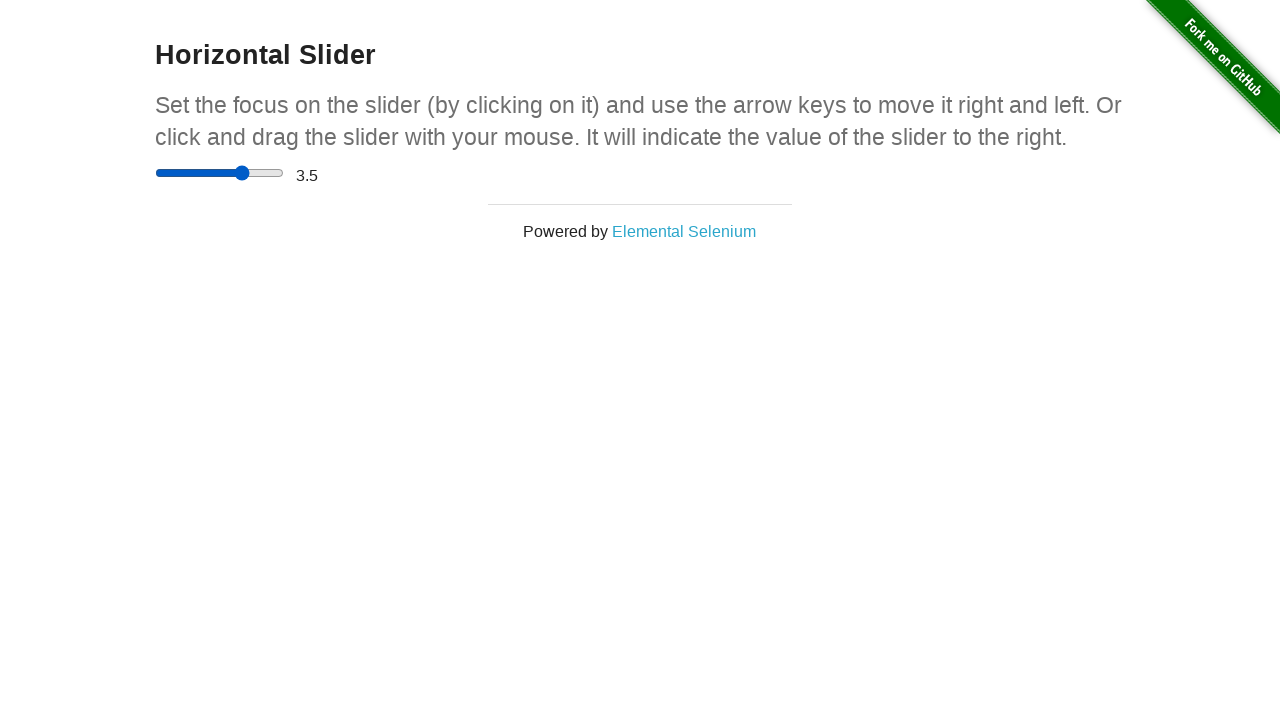

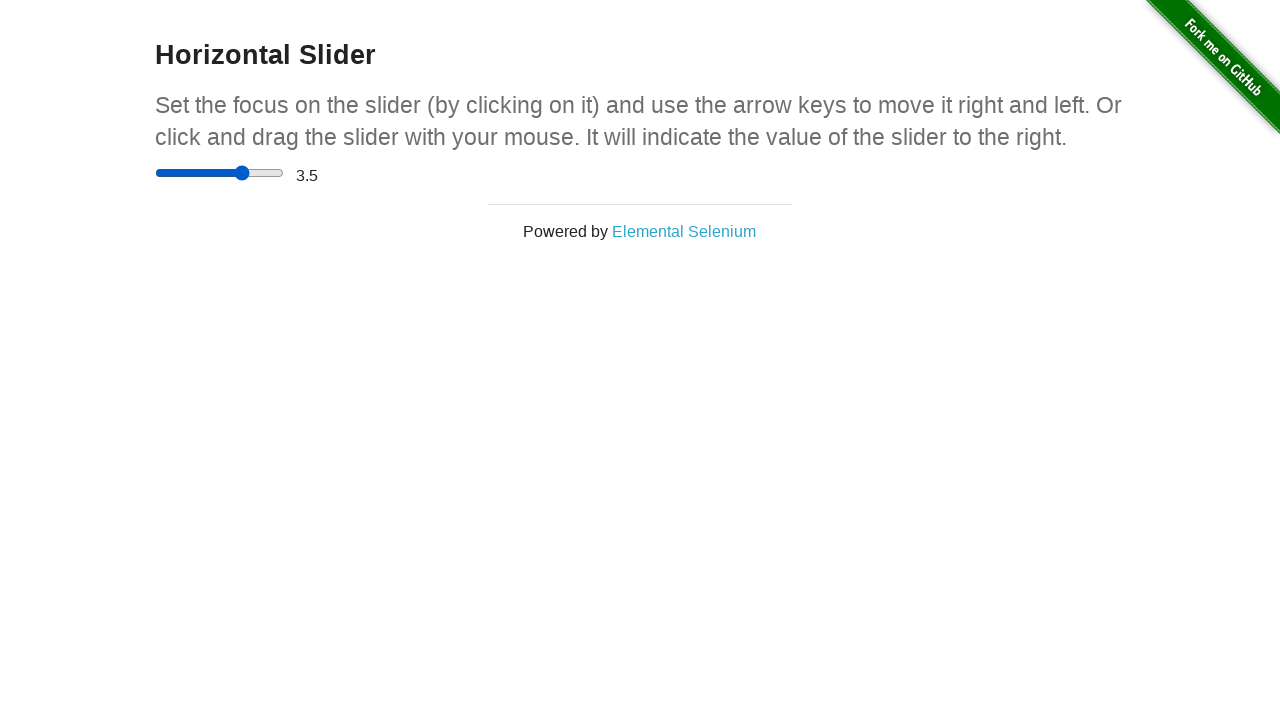